Navigates to a sortable data tables page and interacts with table elements by iterating through headers and rows

Starting URL: http://the-internet.herokuapp.com

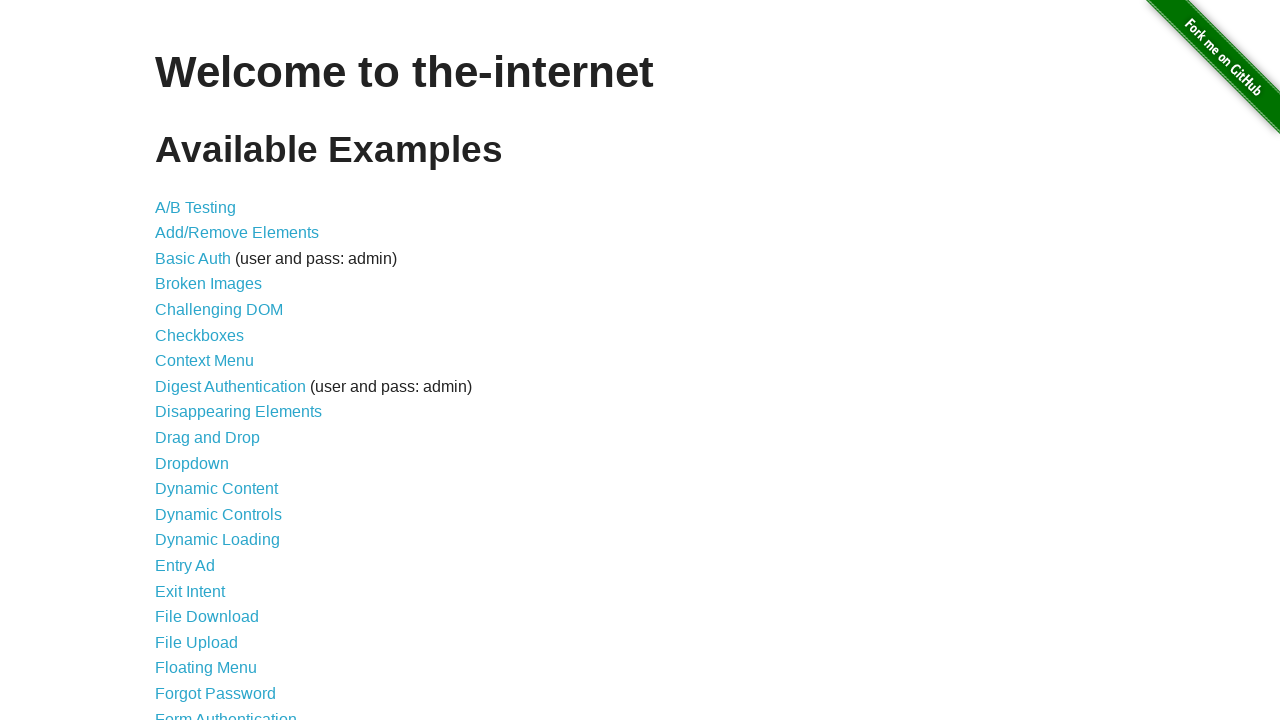

Navigated to the-internet.herokuapp.com homepage
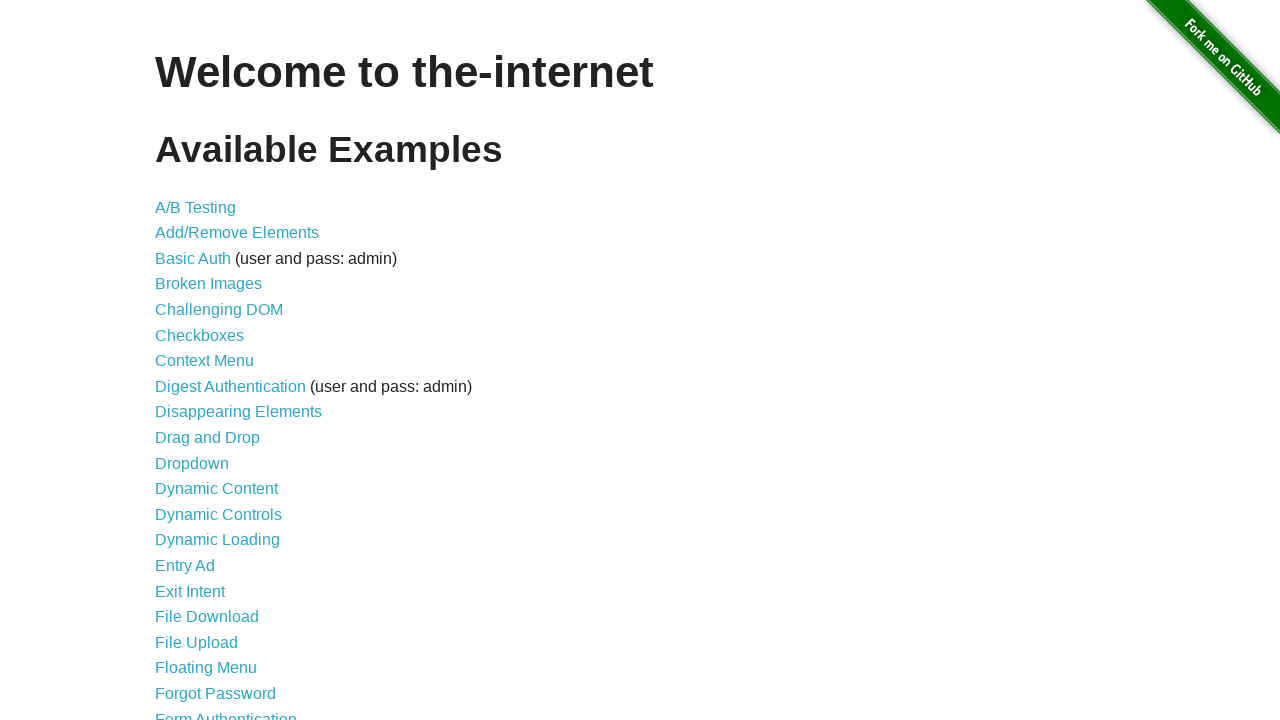

Clicked on Sortable Data Tables link at (230, 574) on text='Sortable Data Tables'
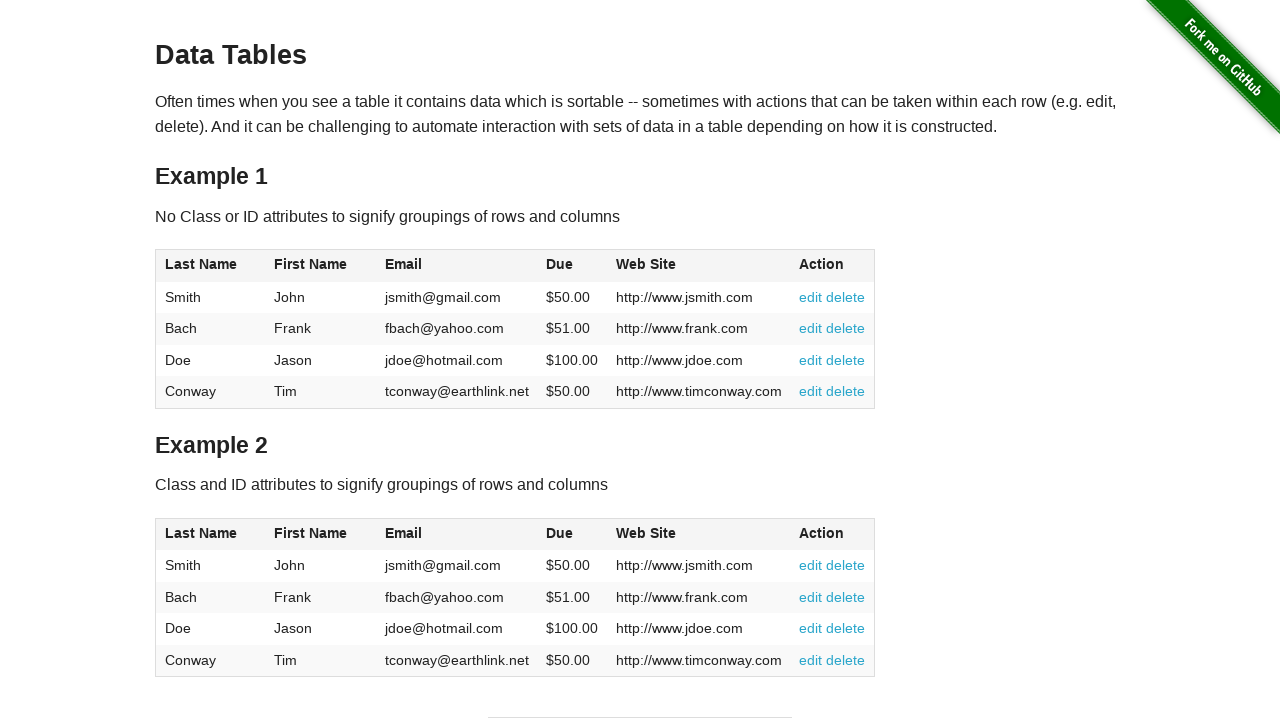

Table 1 loaded and became visible
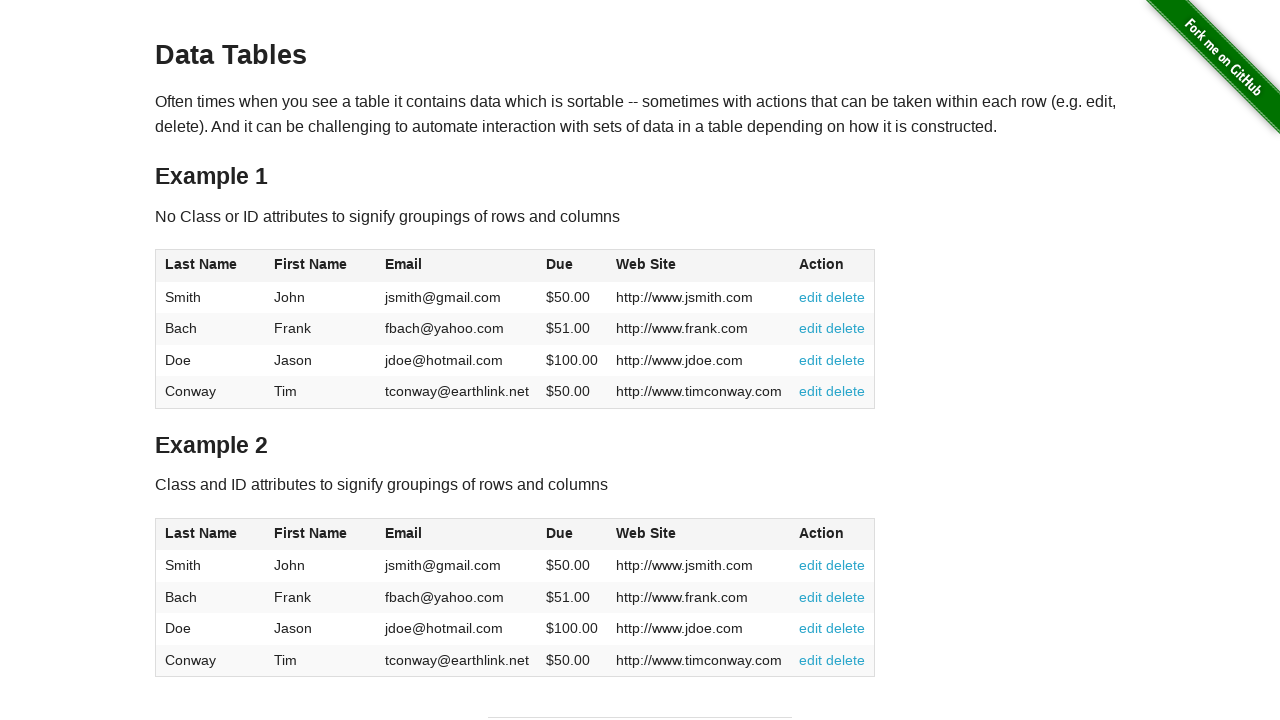

Table header 1 located and became visible
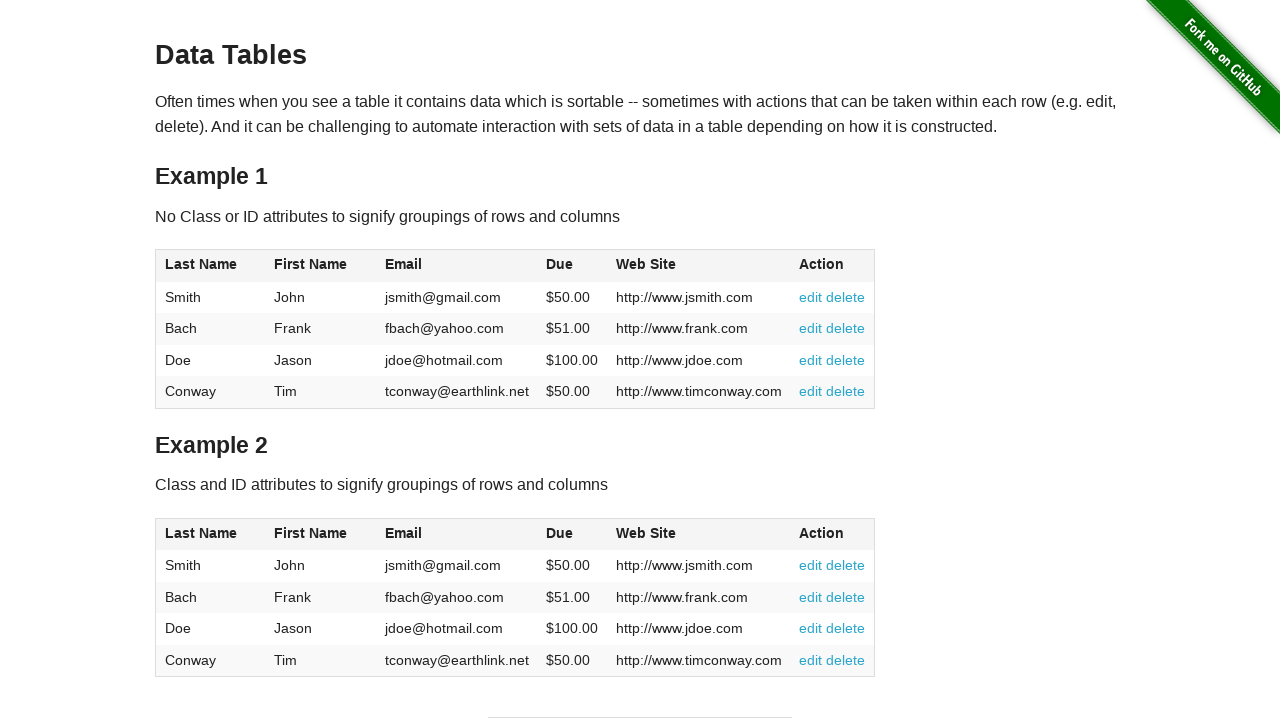

Table row 1, column 1 data located and became visible
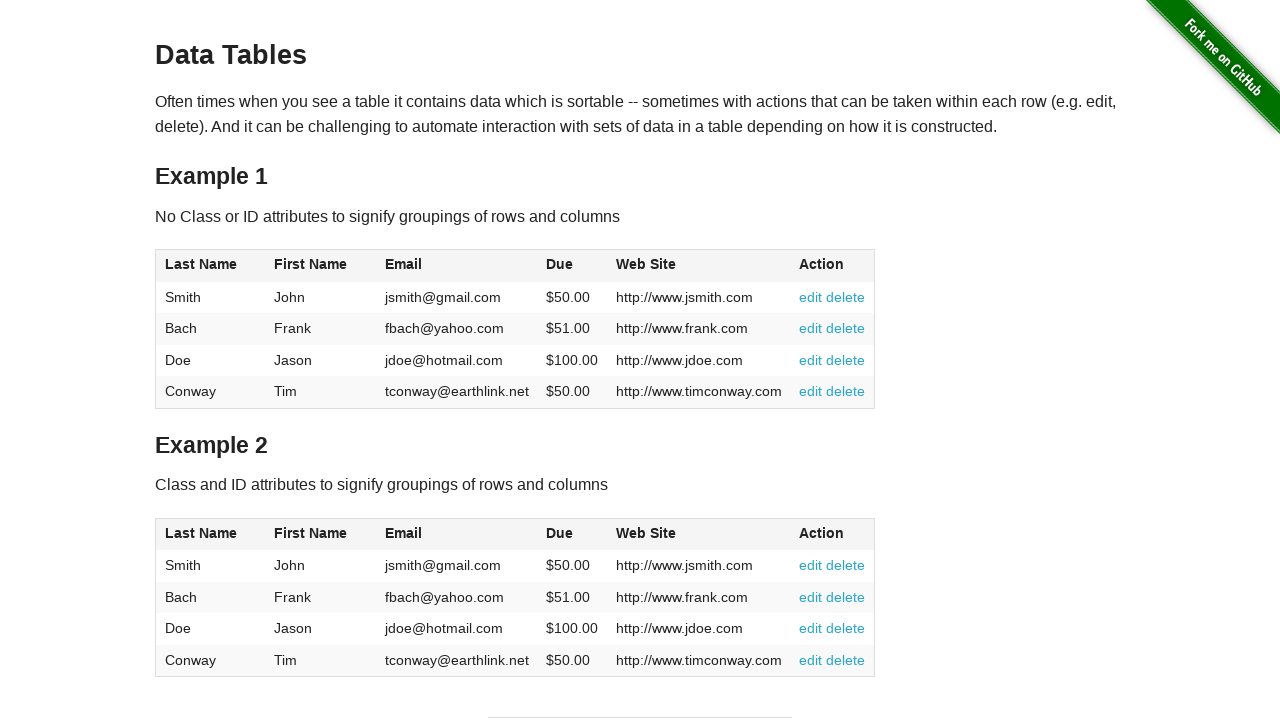

Table row 2, column 1 data located and became visible
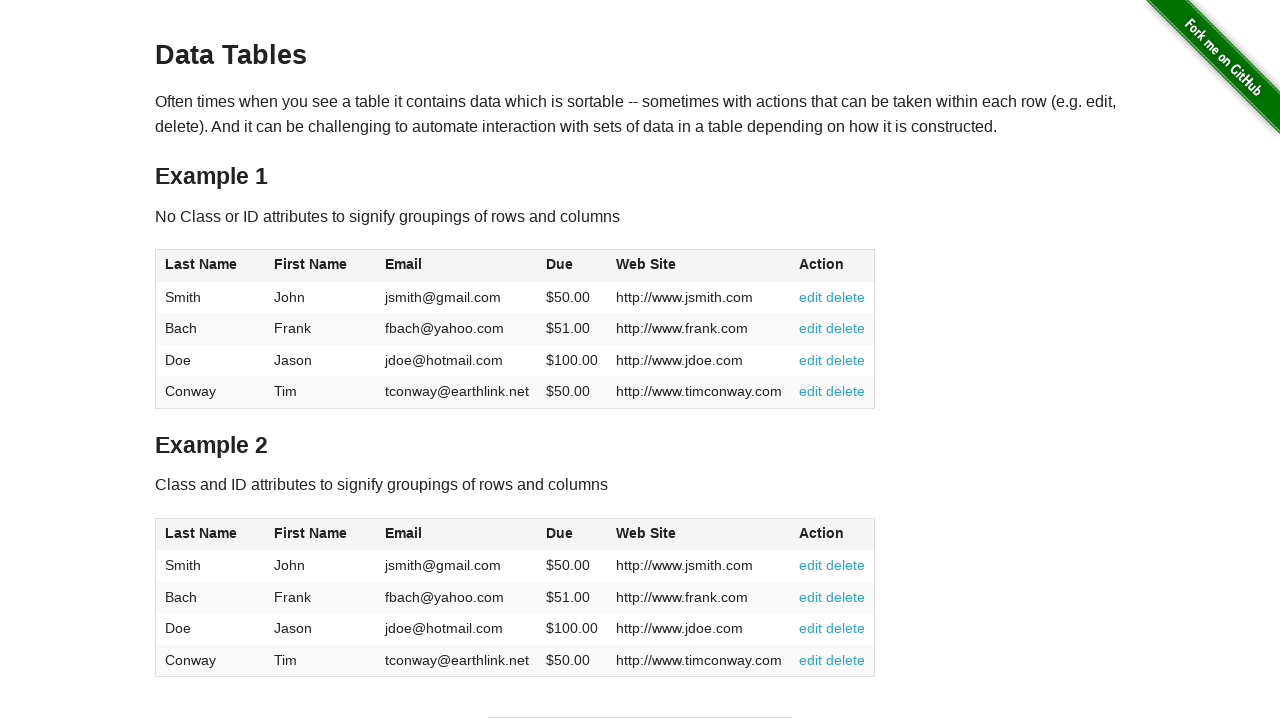

Table row 3, column 1 data located and became visible
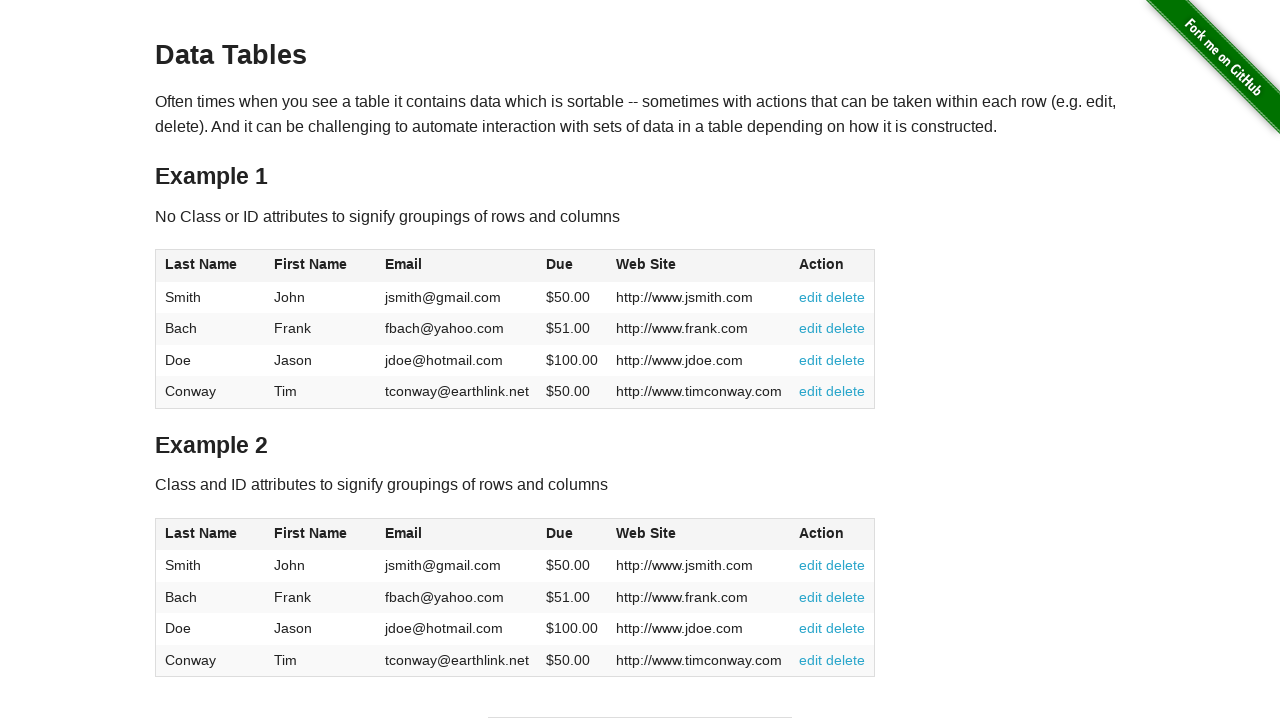

Table row 4, column 1 data located and became visible
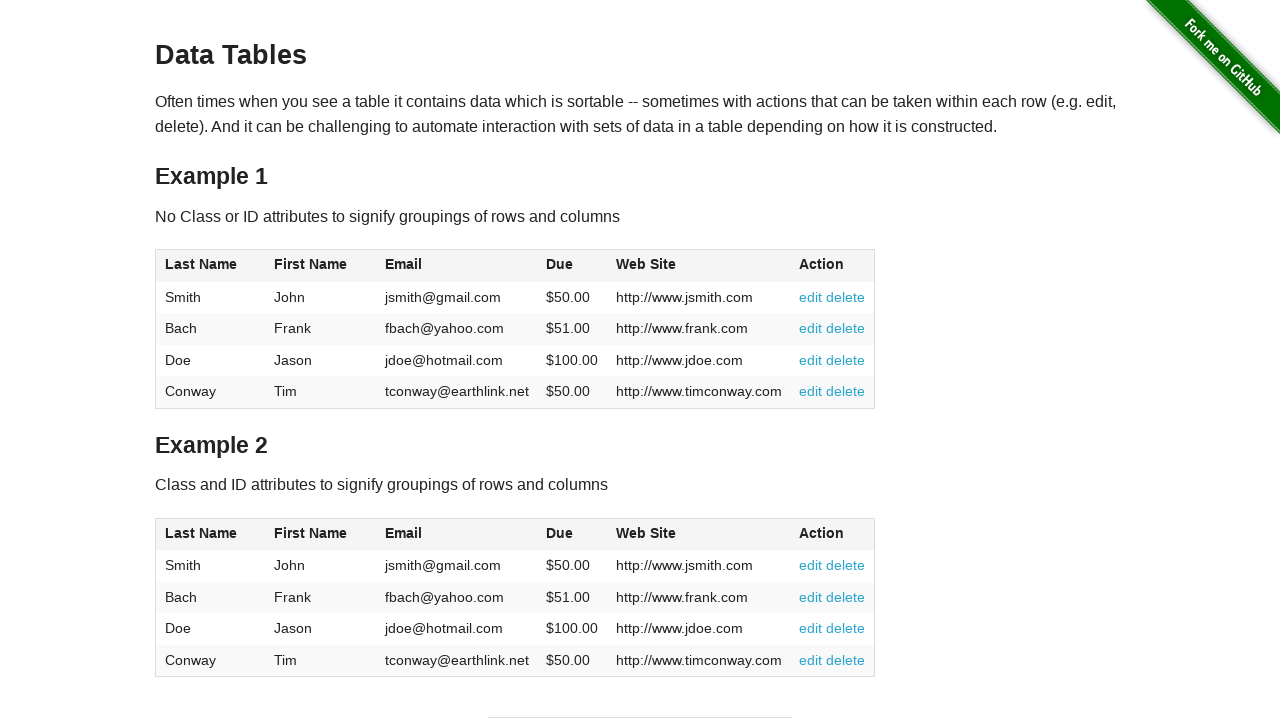

Table header 2 located and became visible
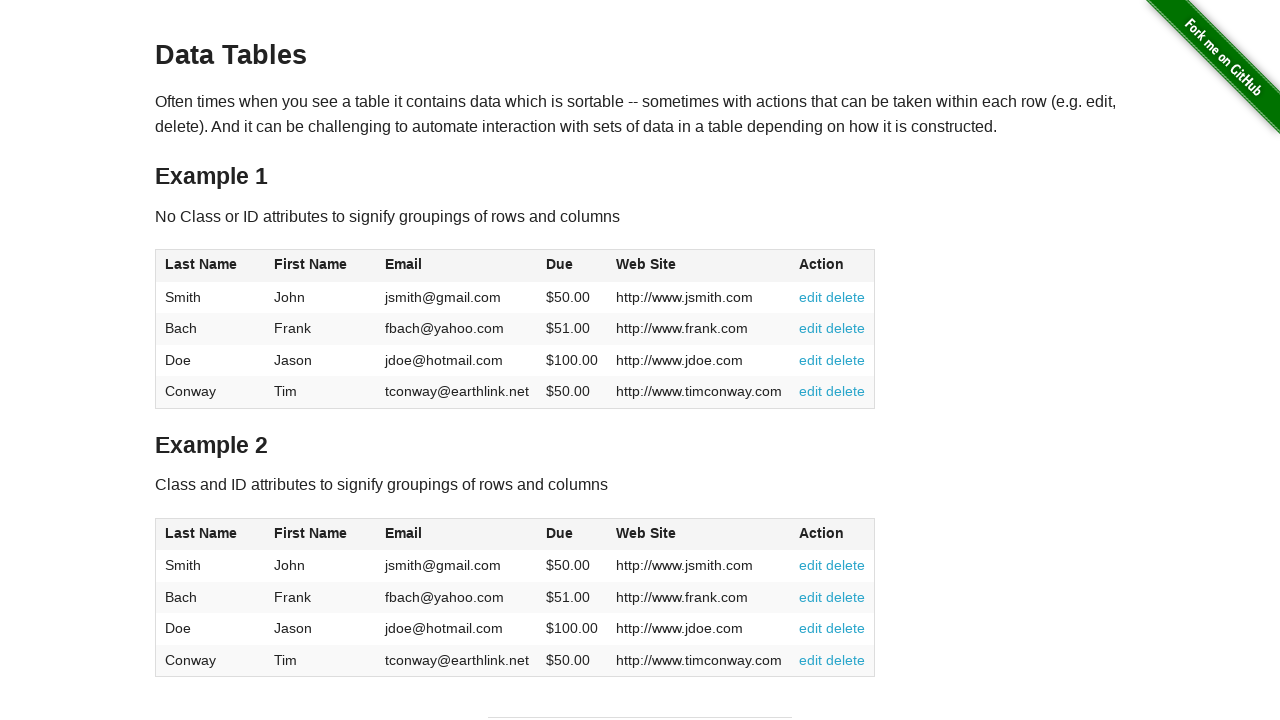

Table row 1, column 2 data located and became visible
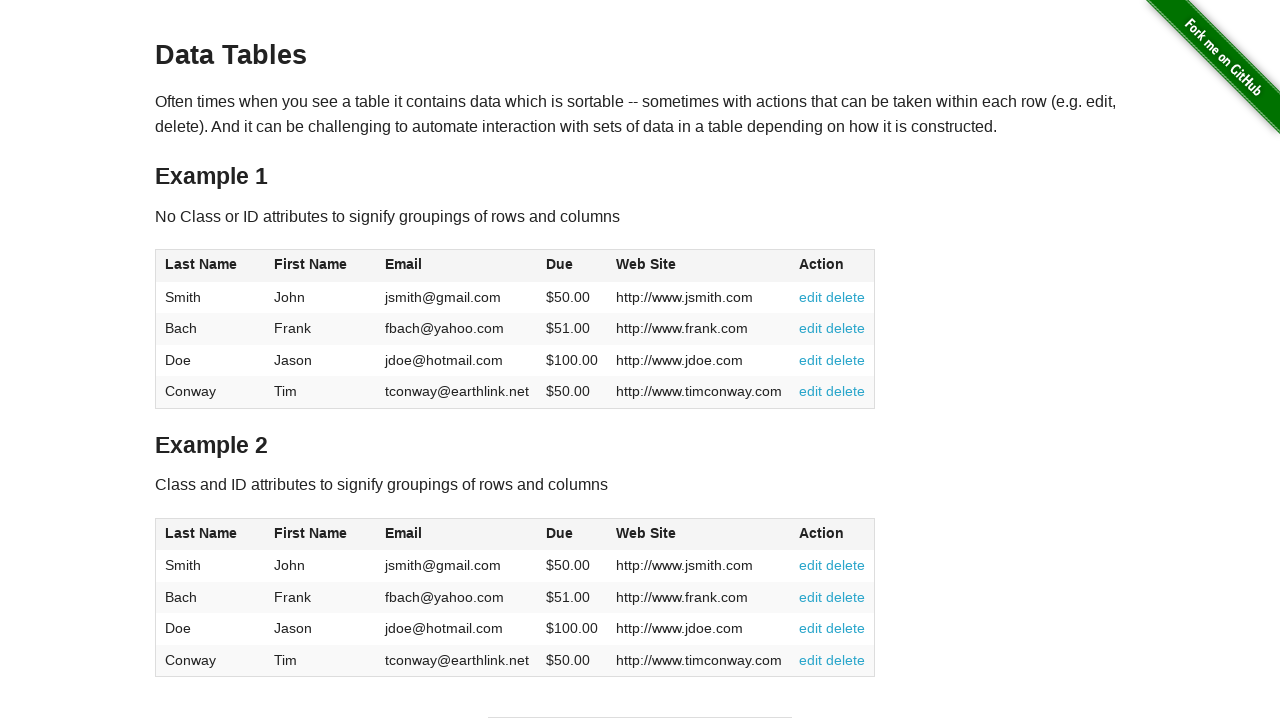

Table row 2, column 2 data located and became visible
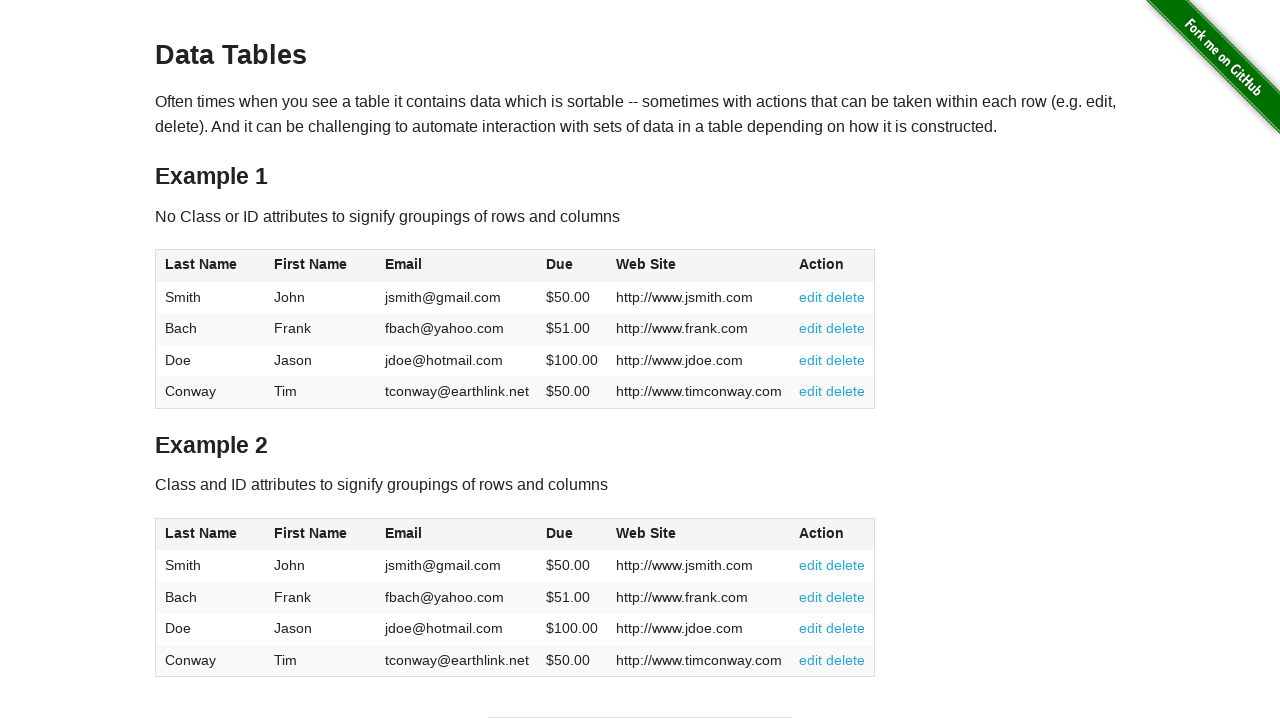

Table row 3, column 2 data located and became visible
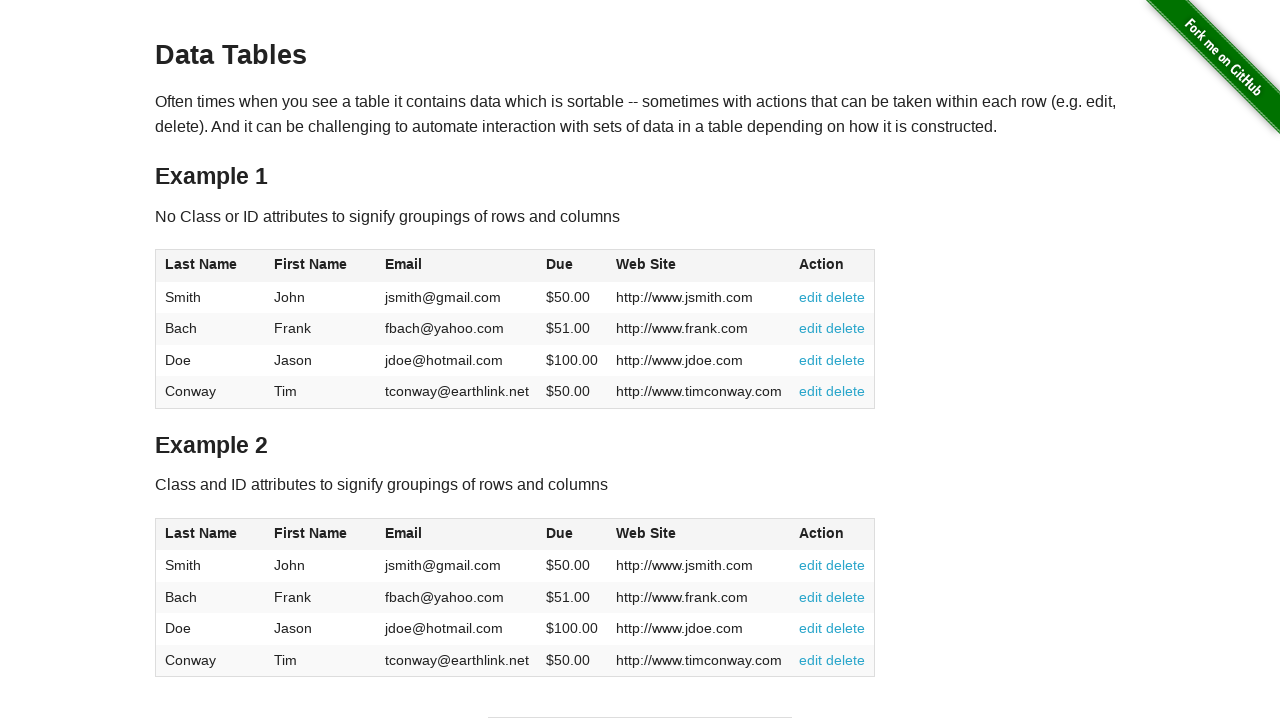

Table row 4, column 2 data located and became visible
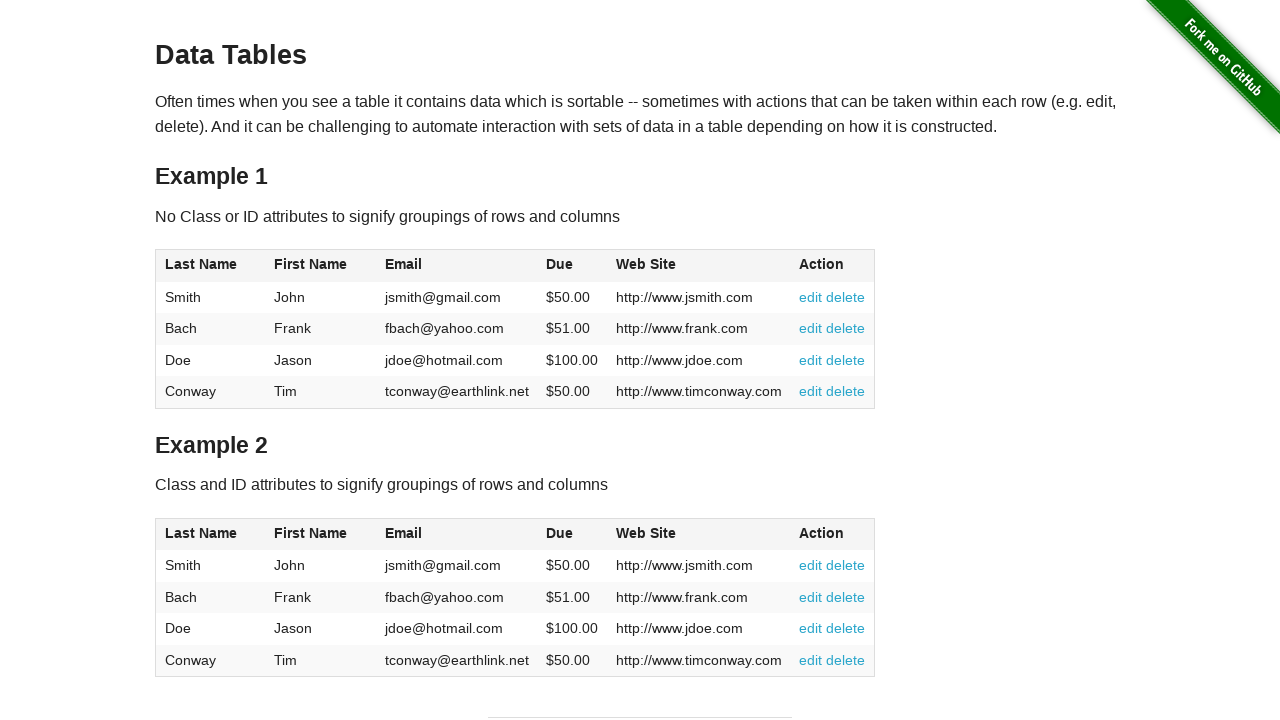

Table header 3 located and became visible
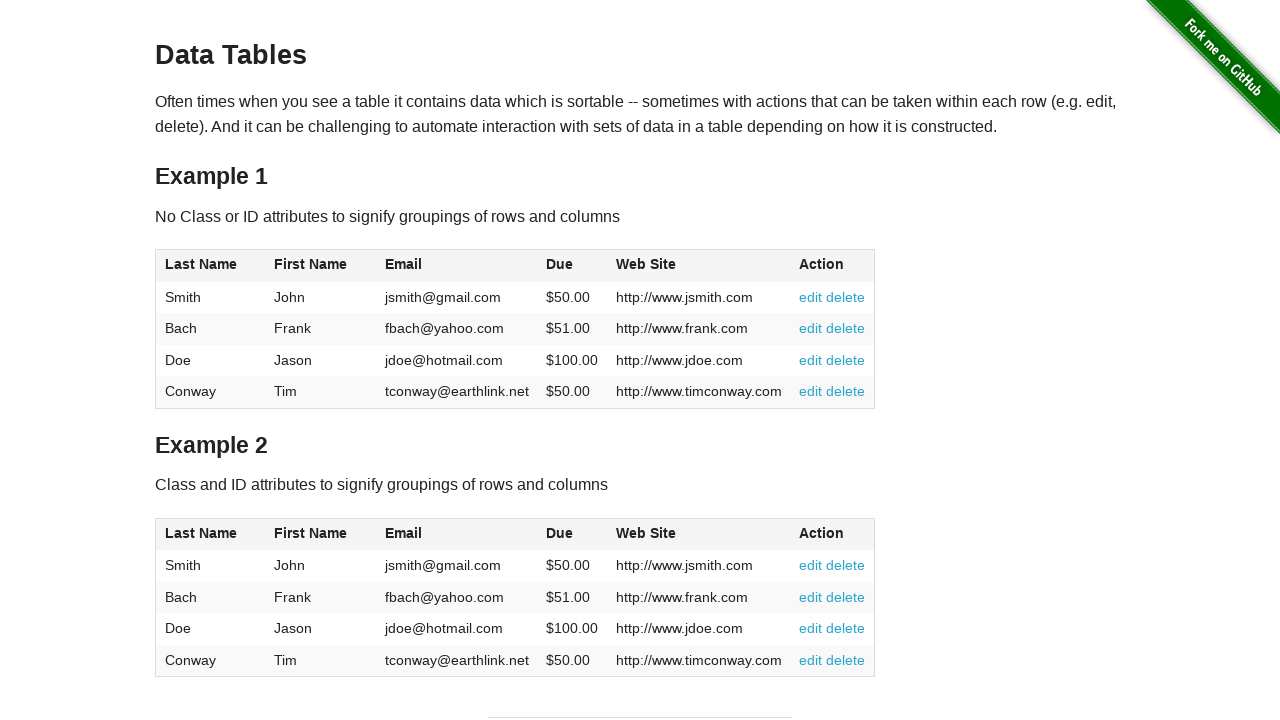

Table row 1, column 3 data located and became visible
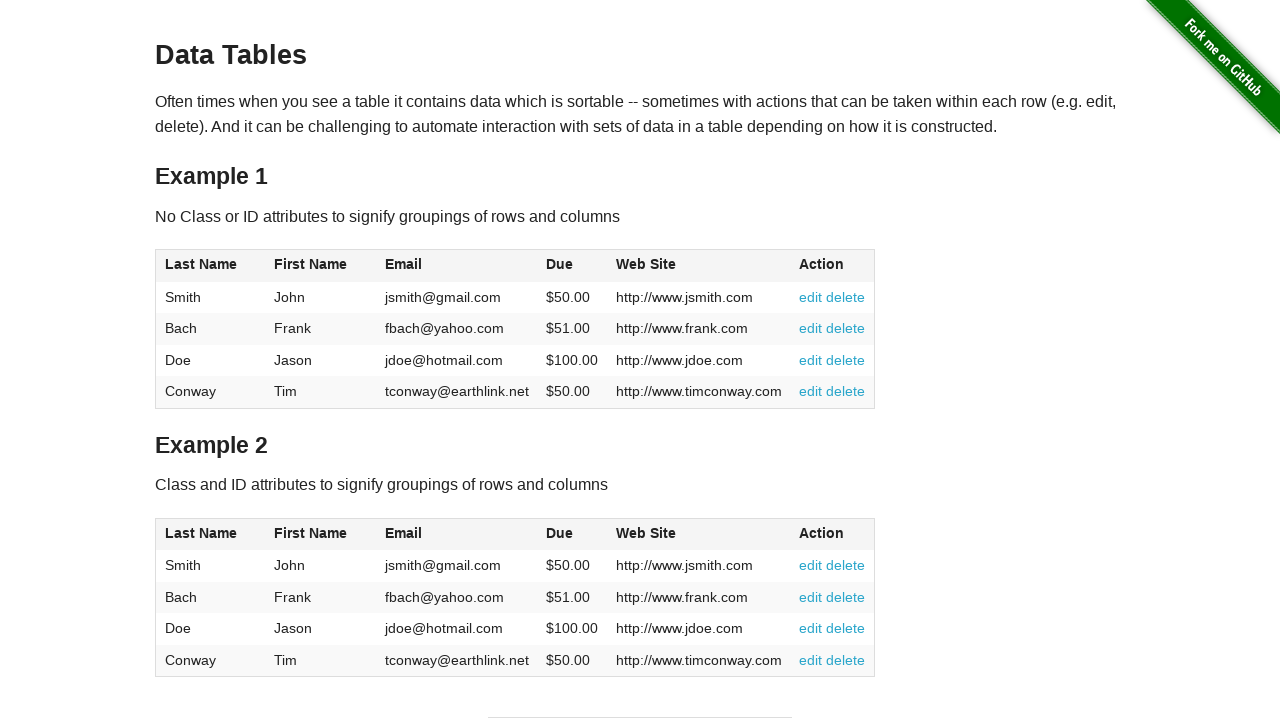

Table row 2, column 3 data located and became visible
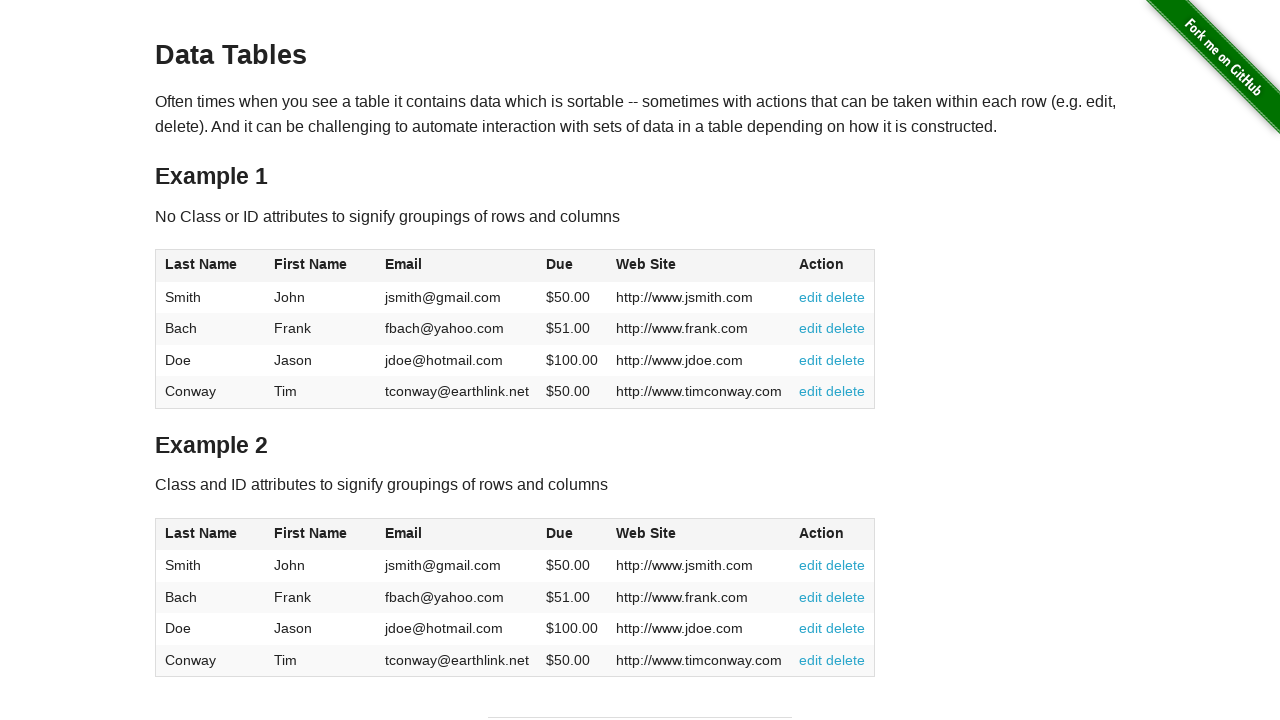

Table row 3, column 3 data located and became visible
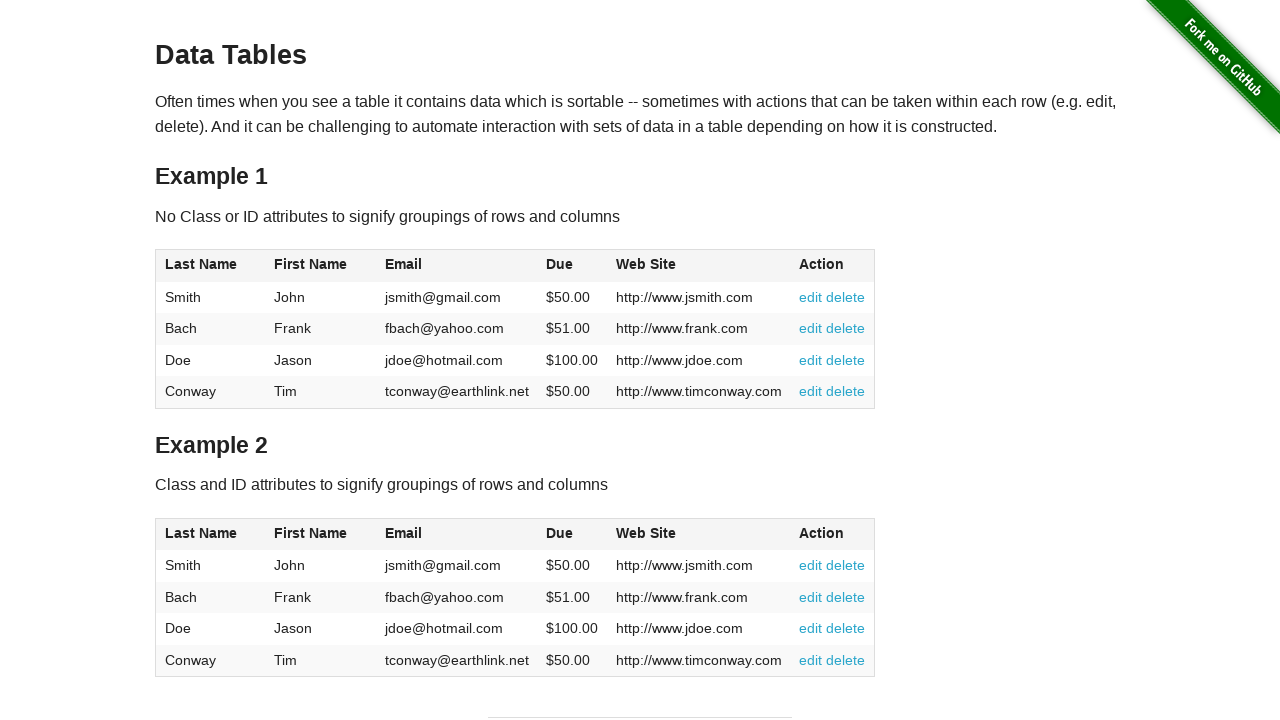

Table row 4, column 3 data located and became visible
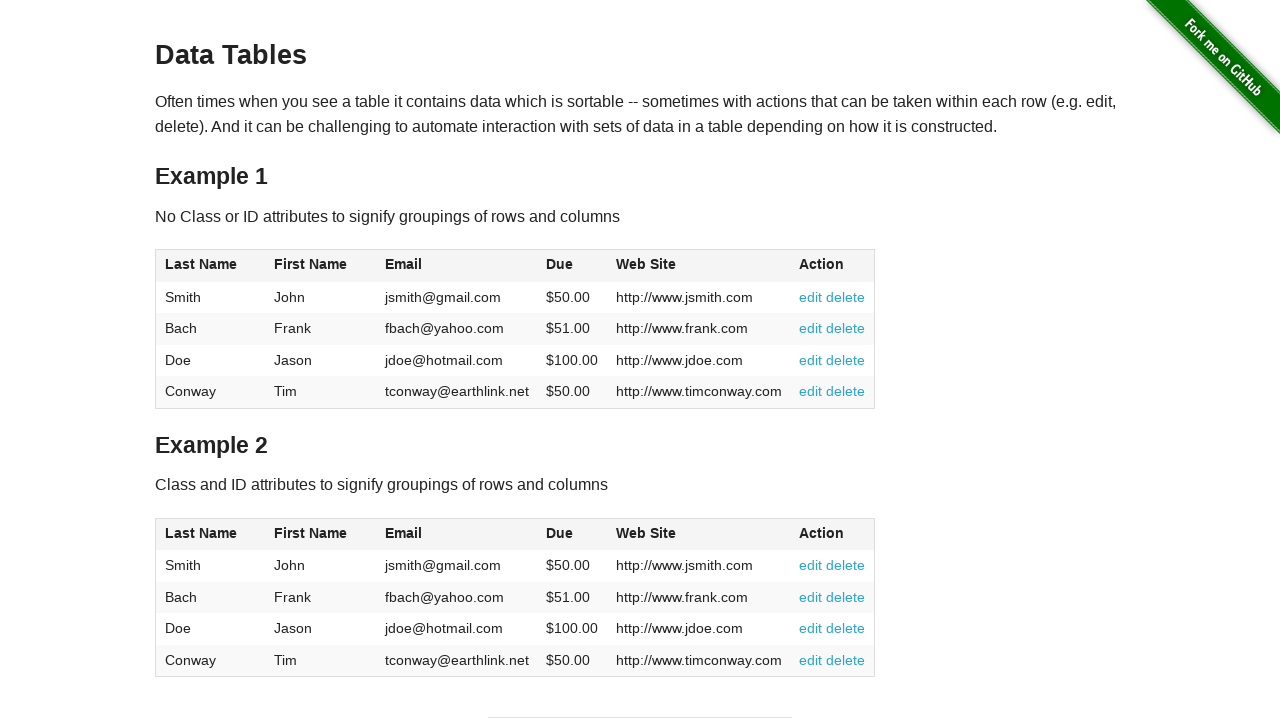

Table header 4 located and became visible
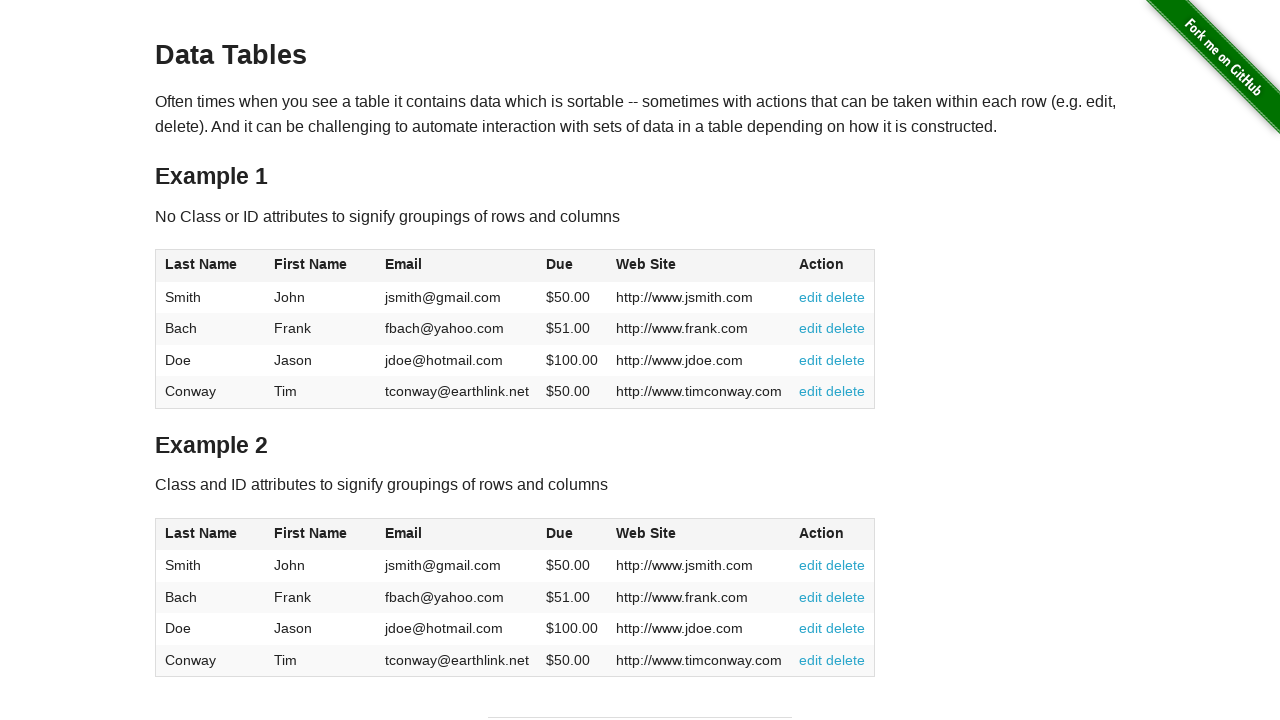

Table row 1, column 4 data located and became visible
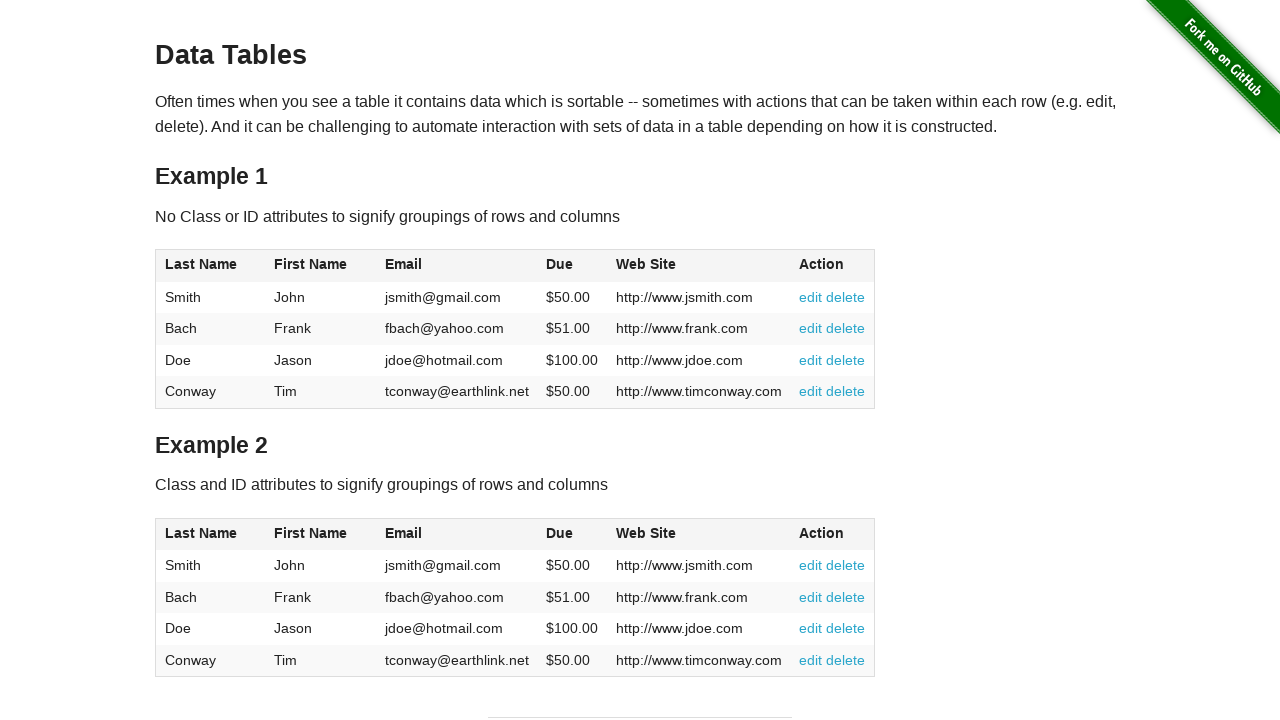

Table row 2, column 4 data located and became visible
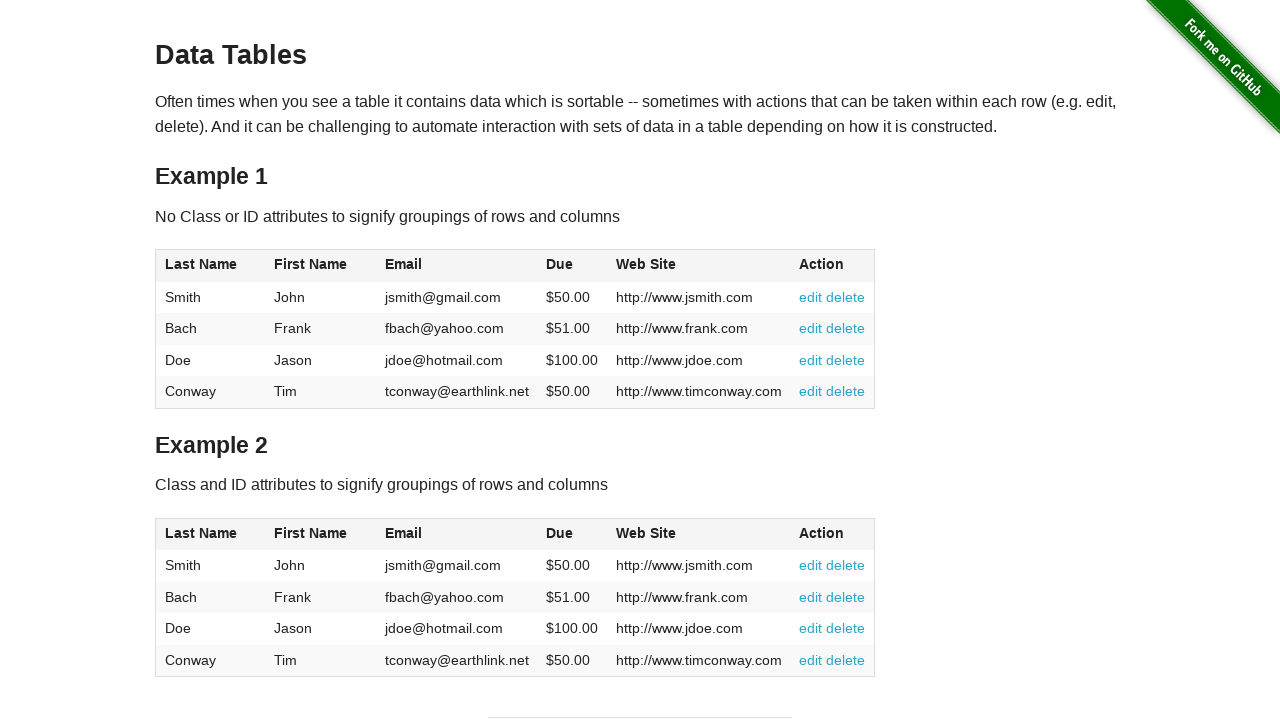

Table row 3, column 4 data located and became visible
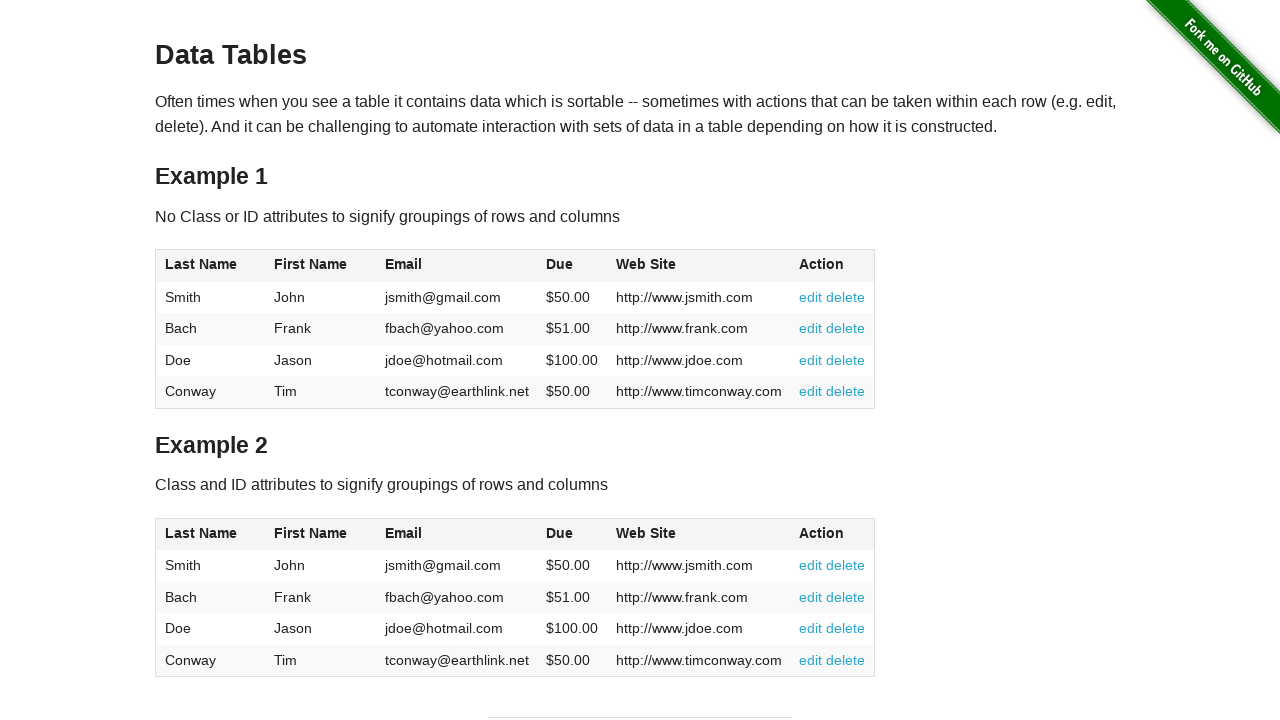

Table row 4, column 4 data located and became visible
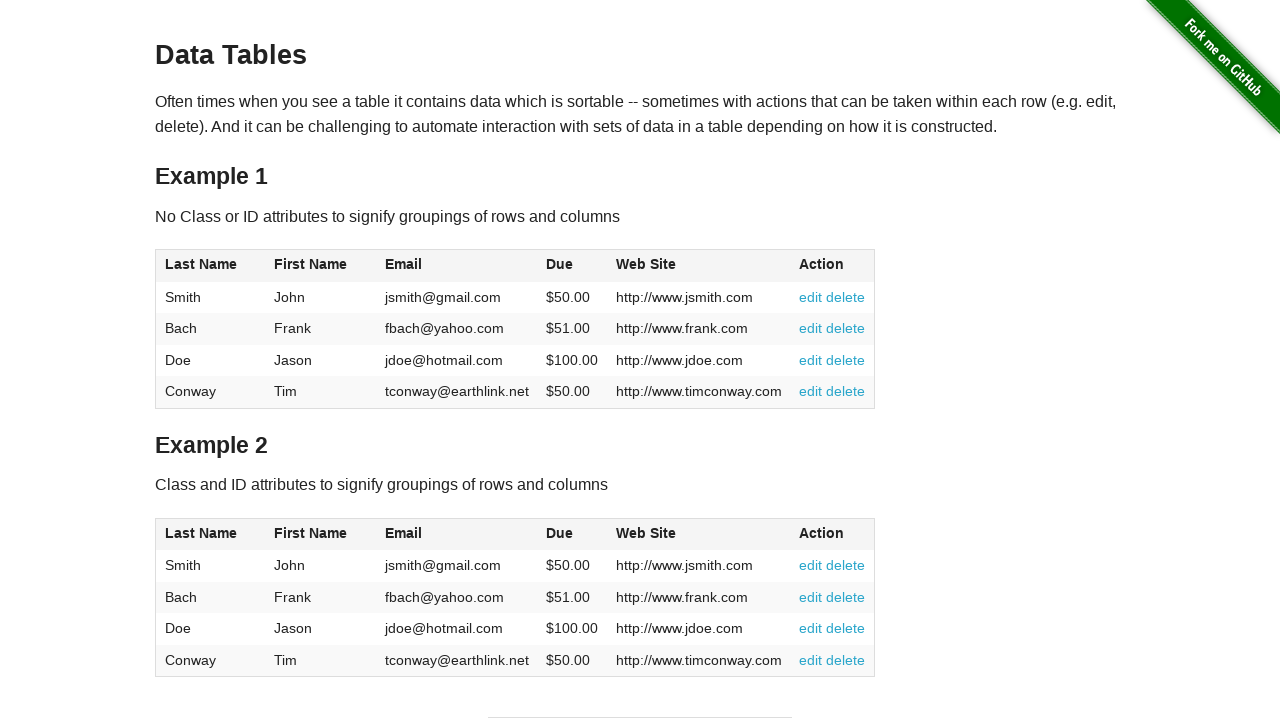

Table header 5 located and became visible
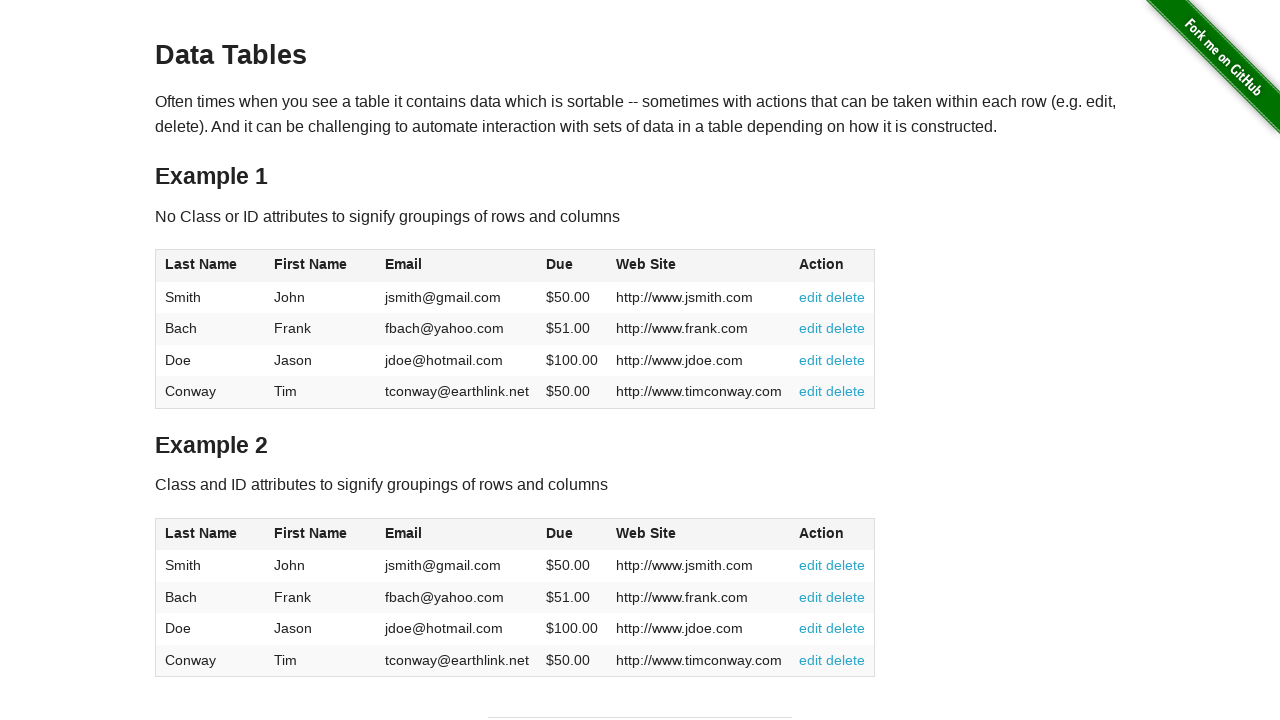

Table row 1, column 5 data located and became visible
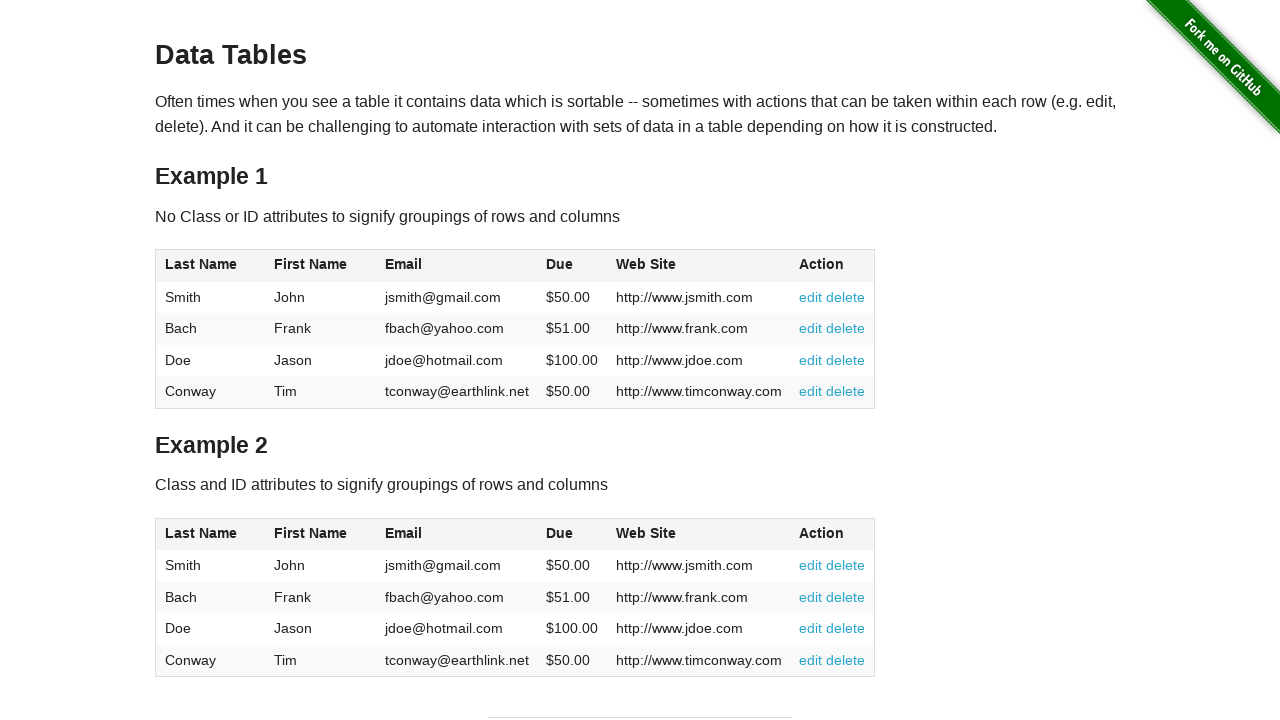

Table row 2, column 5 data located and became visible
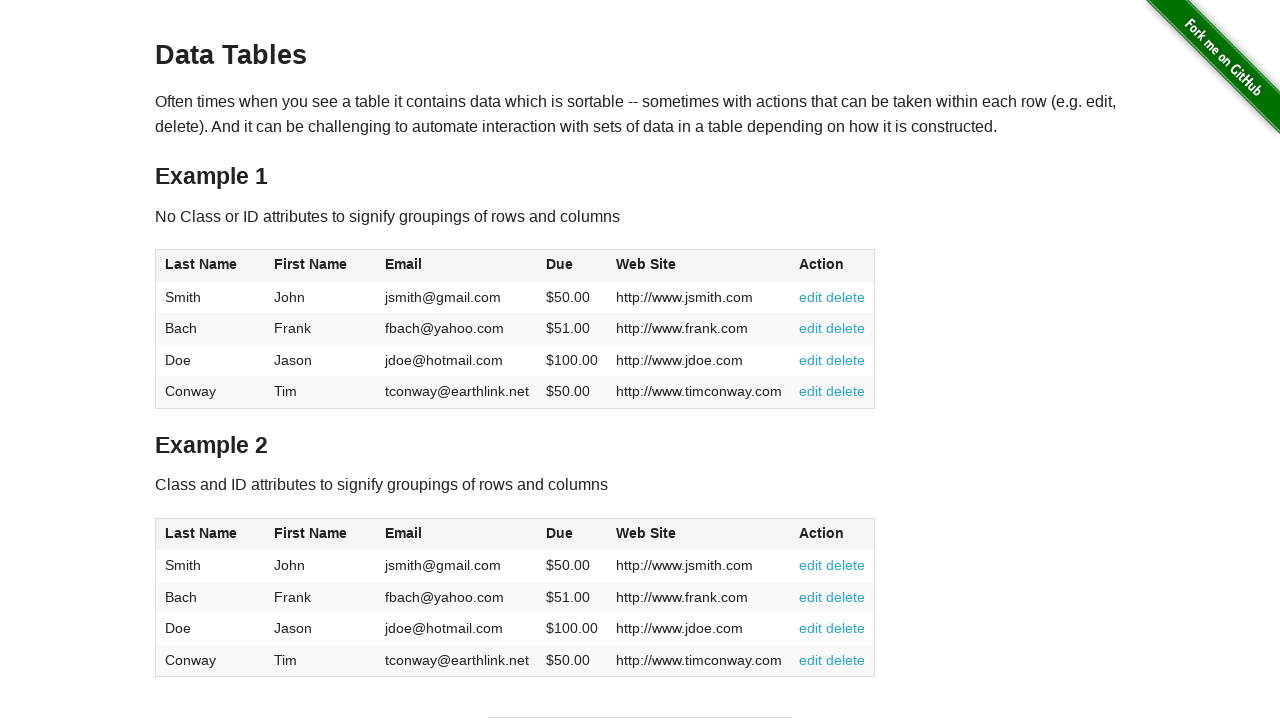

Table row 3, column 5 data located and became visible
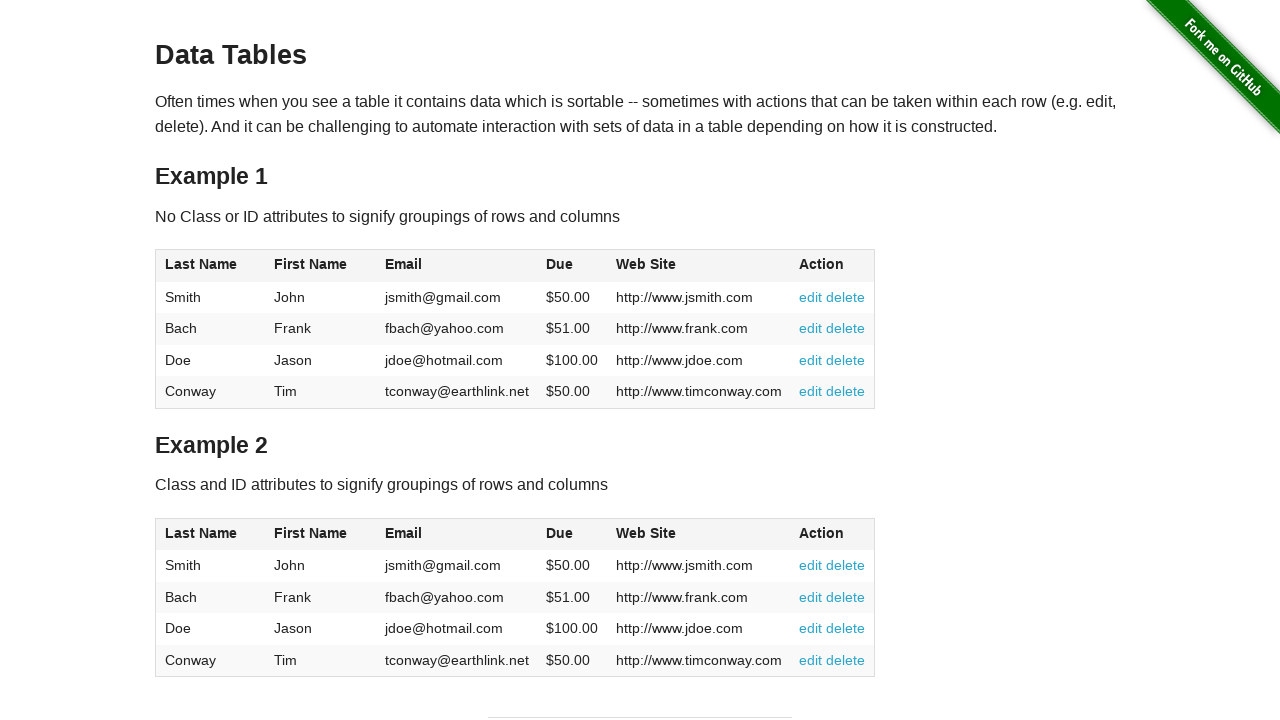

Table row 4, column 5 data located and became visible
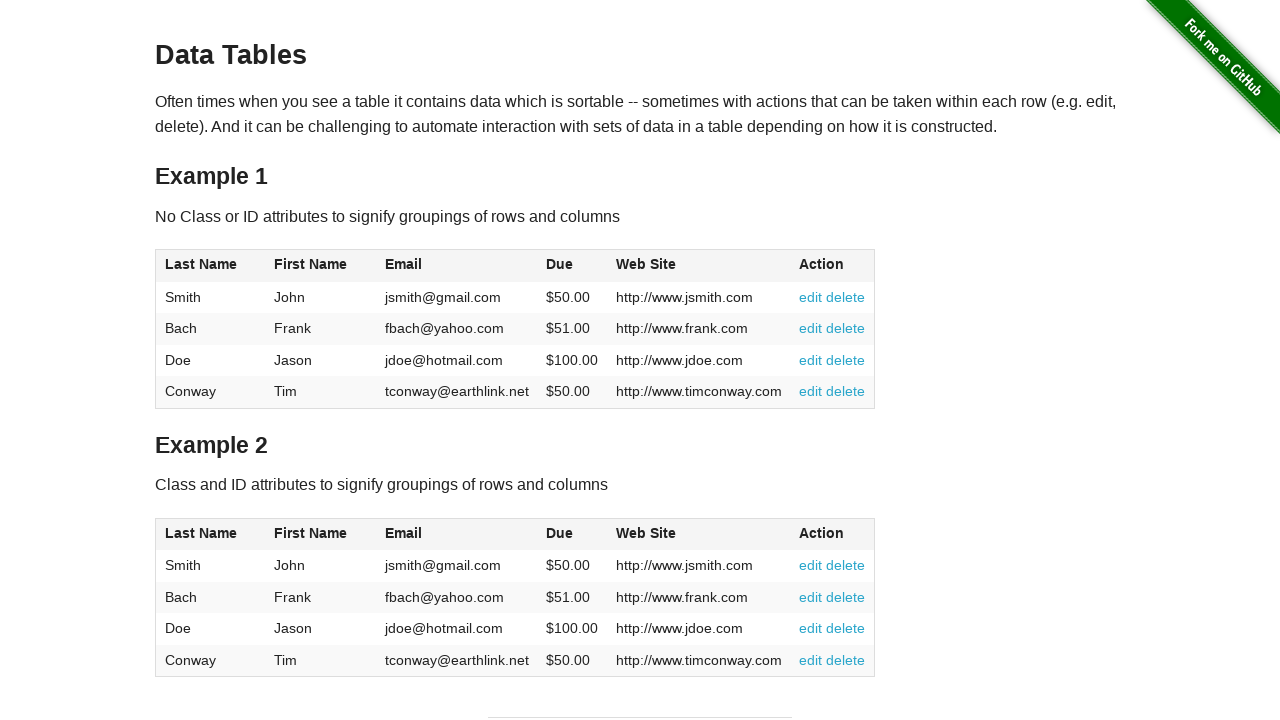

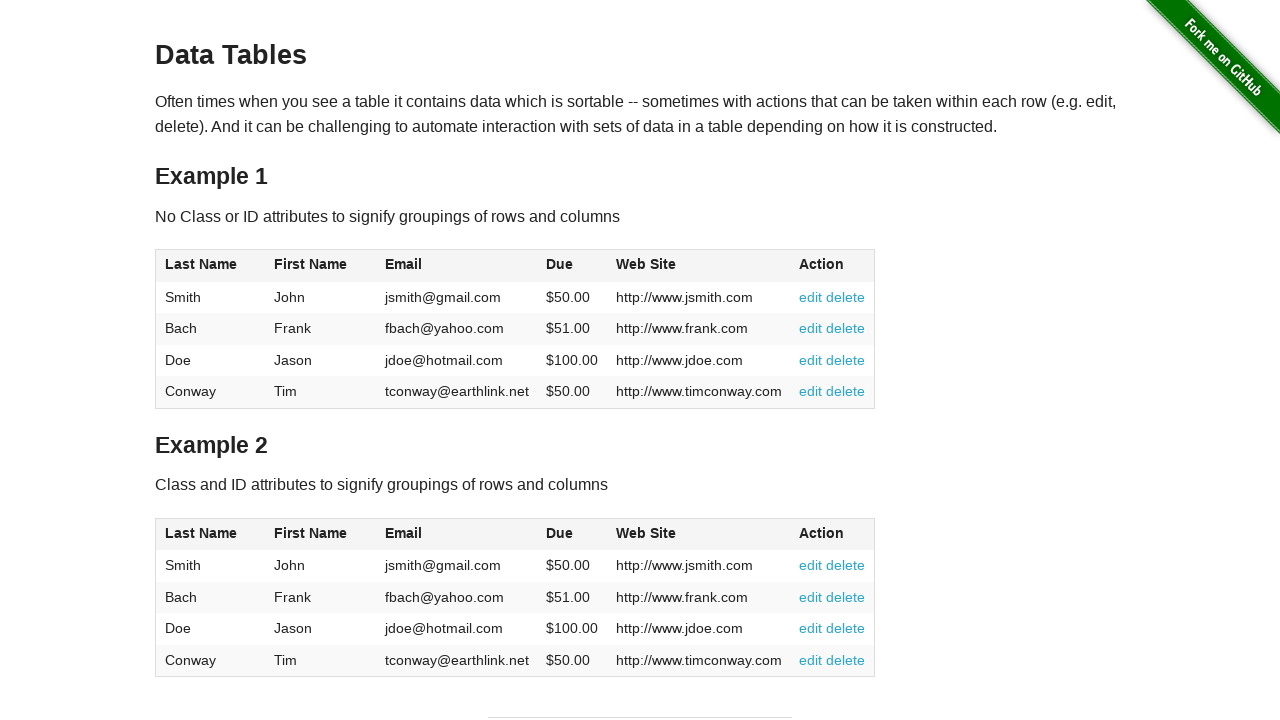